Tests numeric input field by entering a number and pressing the up arrow key to increment the value

Starting URL: http://the-internet.herokuapp.com/inputs

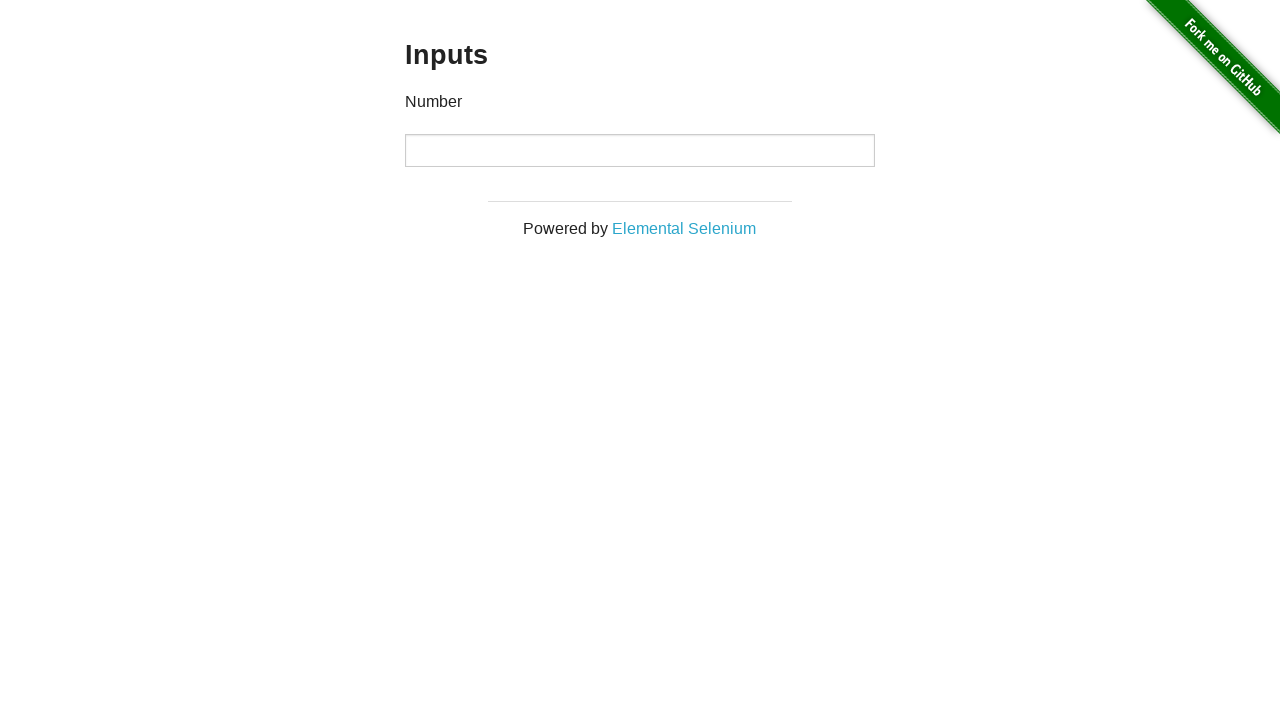

Entered '123' into numeric input field on input
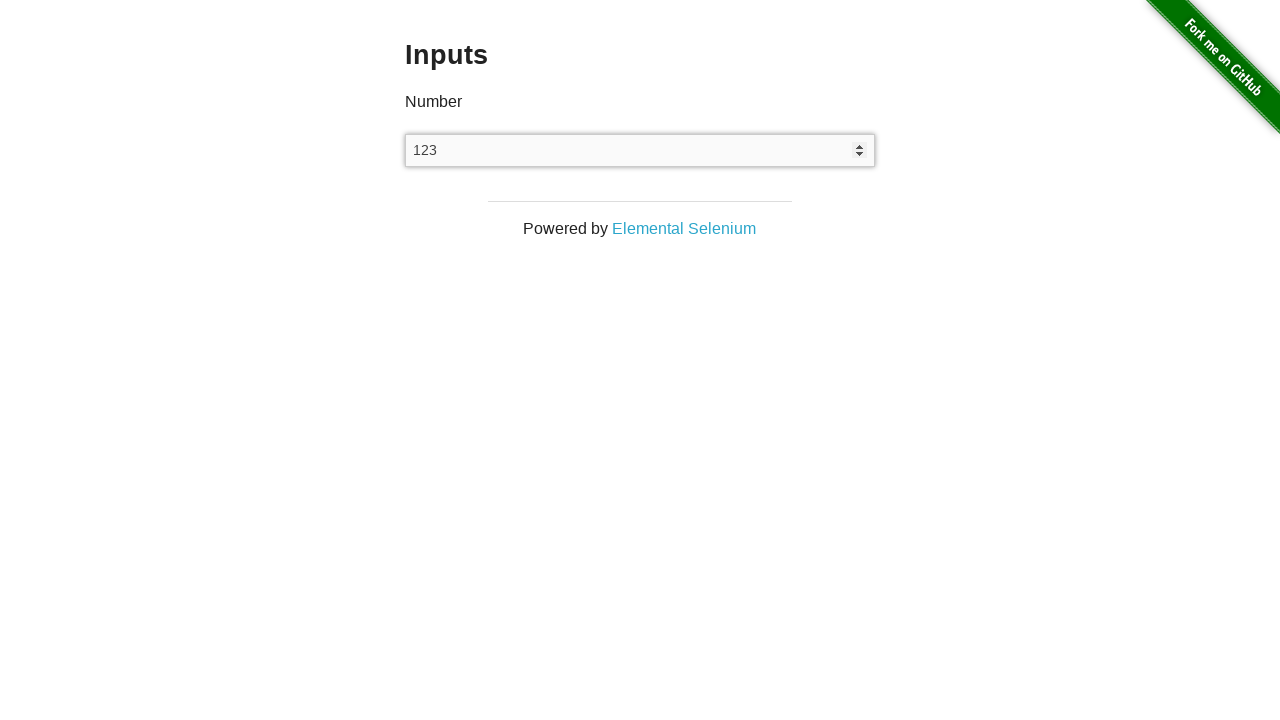

Pressed up arrow key to increment input value on input
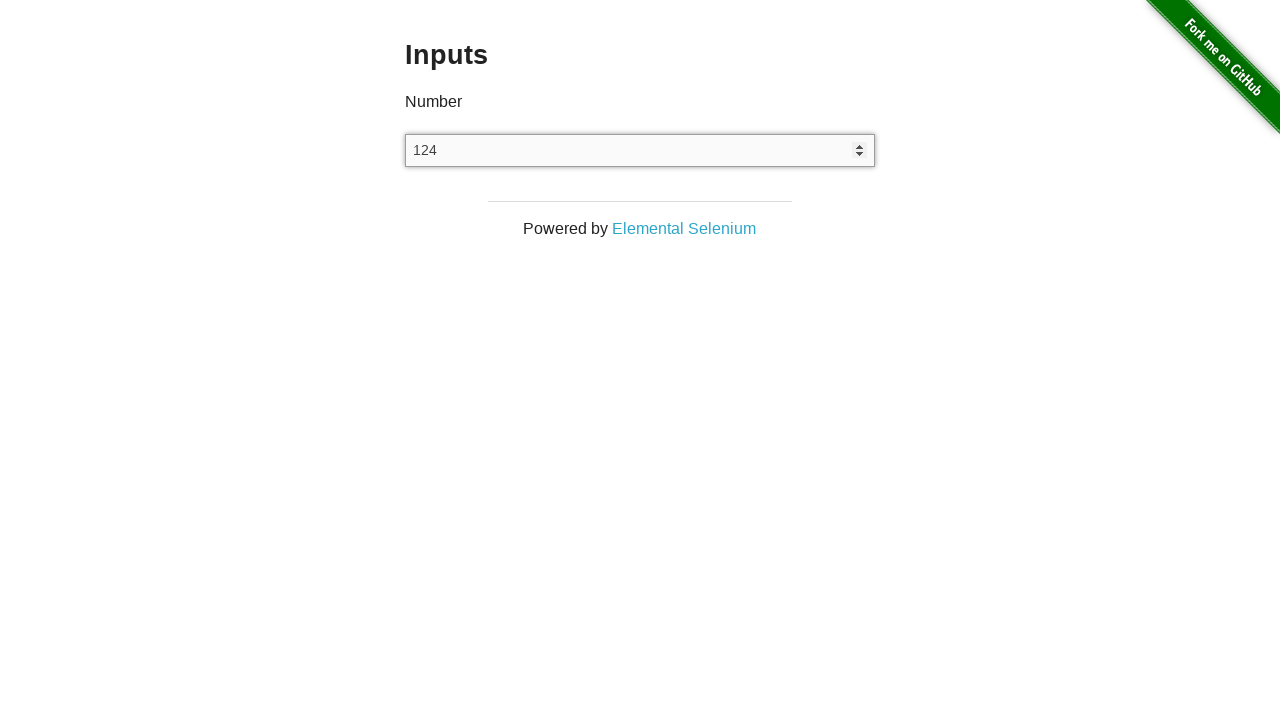

Verified input field is present with updated value
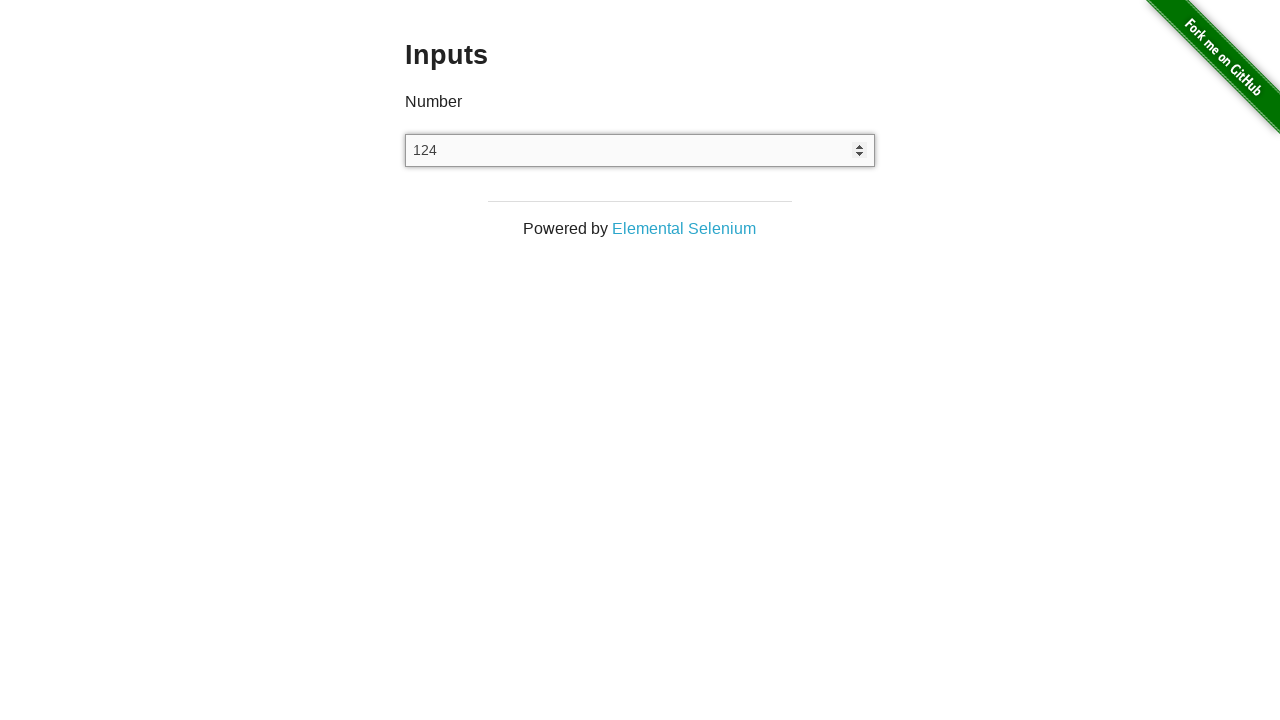

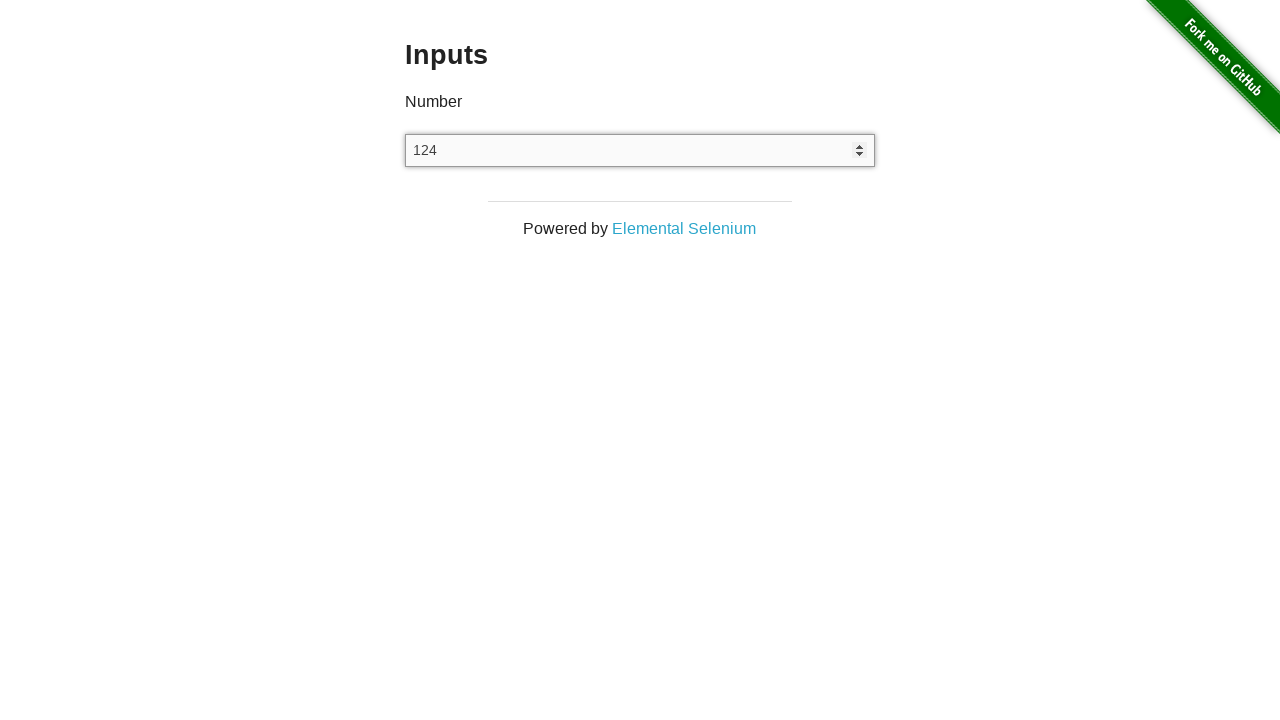